Tests nested iframe navigation by reading paragraph text from an outer iframe, copying it to input fields within nested child iframes, and submitting a form to verify successful completion.

Starting URL: https://demoapps.qspiders.com/ui/frames/nestedWithMultiple?sublist=3

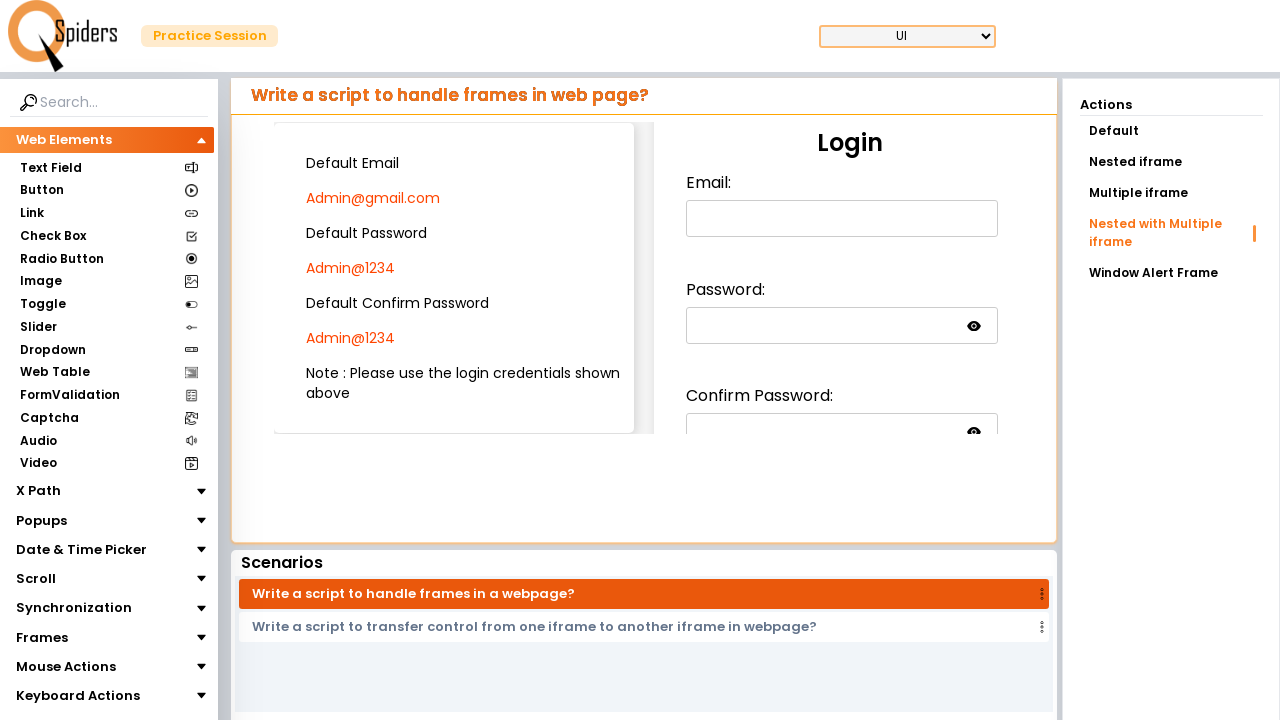

Waited for page to load (2 seconds)
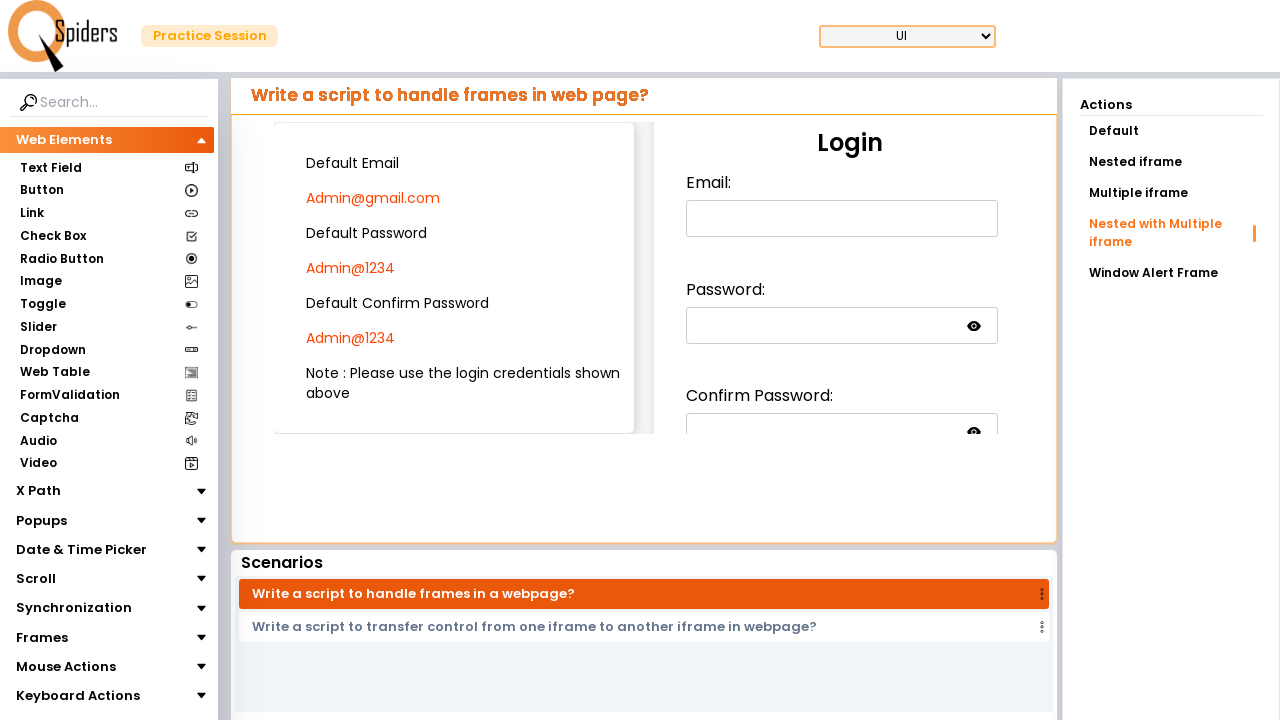

Located outer iframe
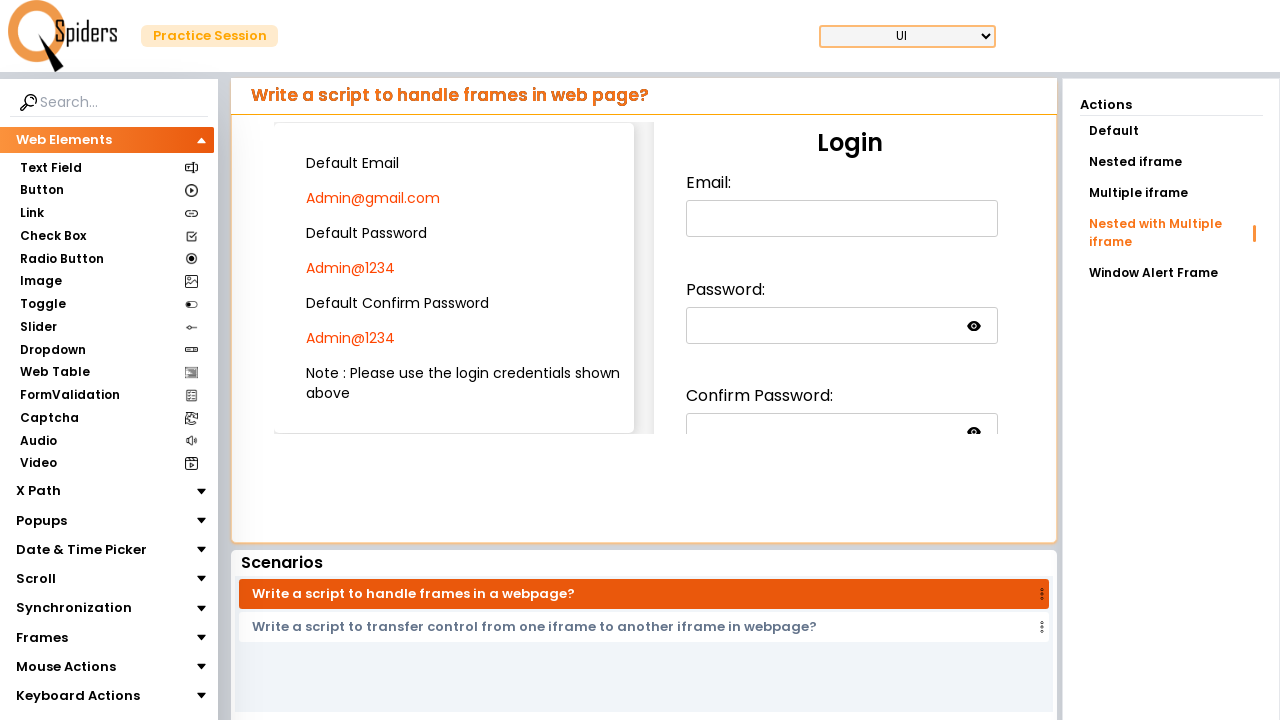

Retrieved all paragraph elements with class 'para' from outer iframe
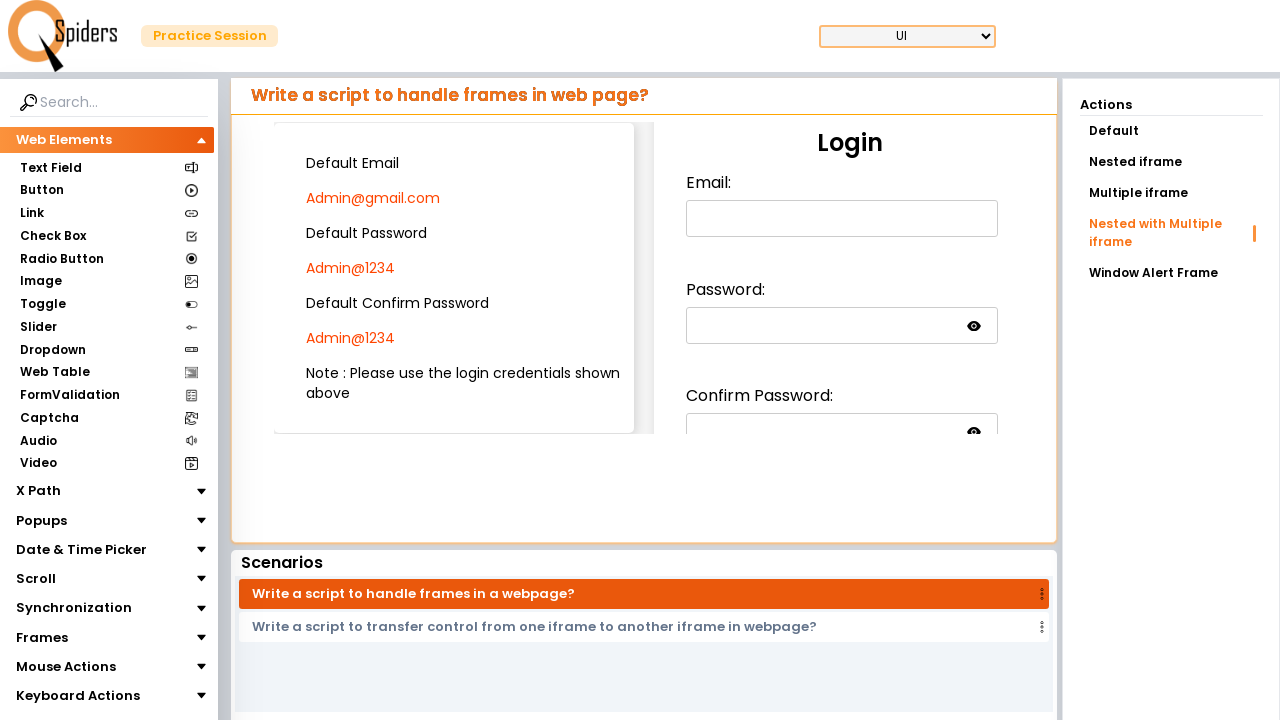

Retrieved text content from paragraph 0: 'Admin@gmail.com'
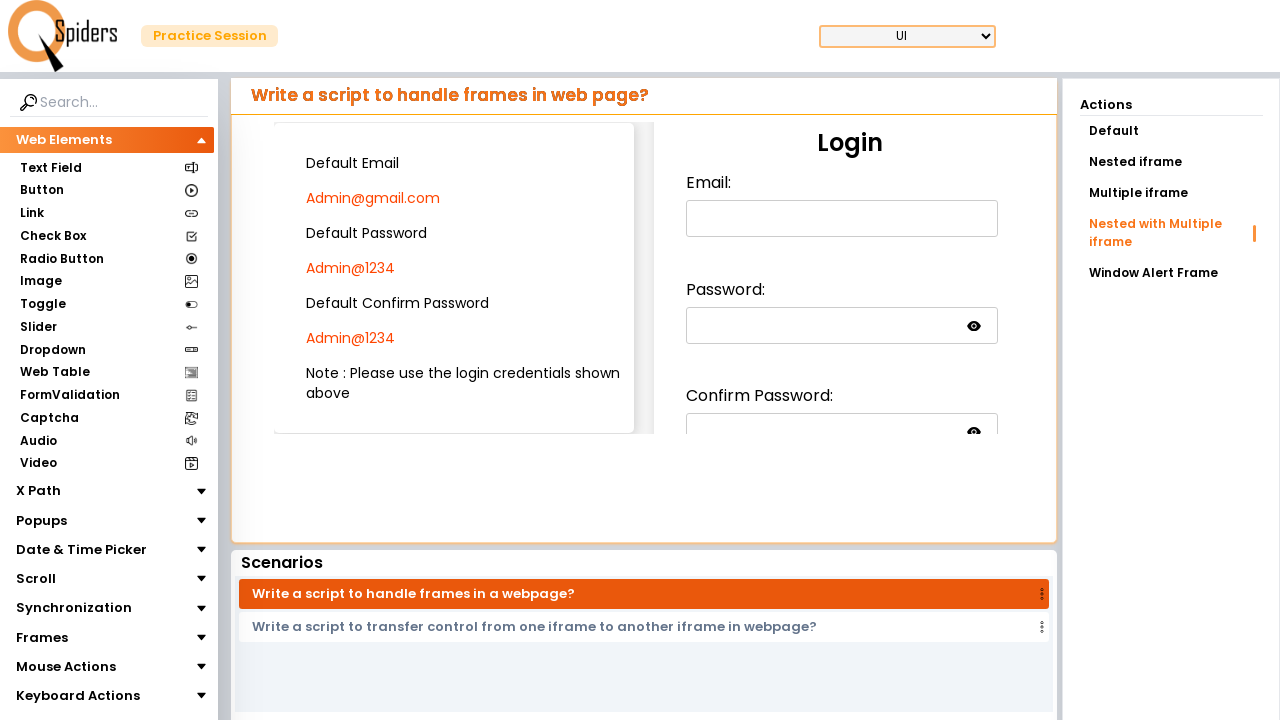

Located nested iframe at index 0
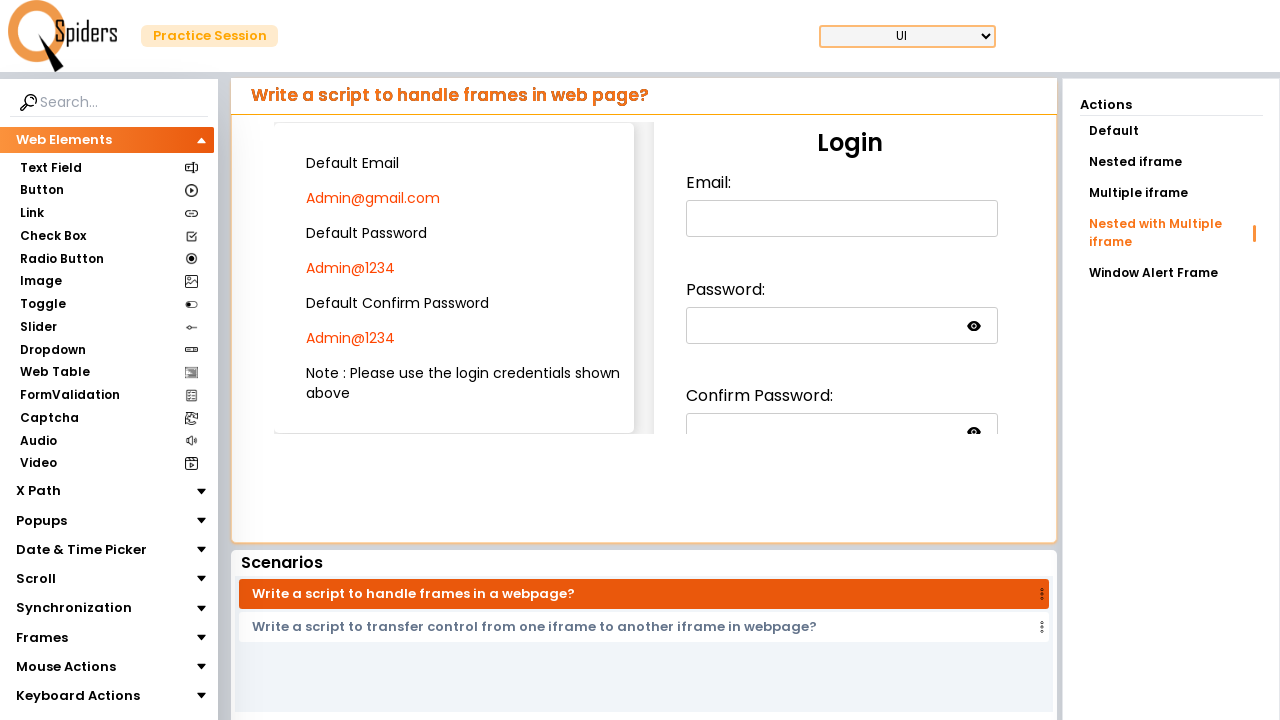

Filled input field in nested iframe 0 with paragraph text on iframe >> nth=0 >> internal:control=enter-frame >> iframe >> nth=0 >> internal:c
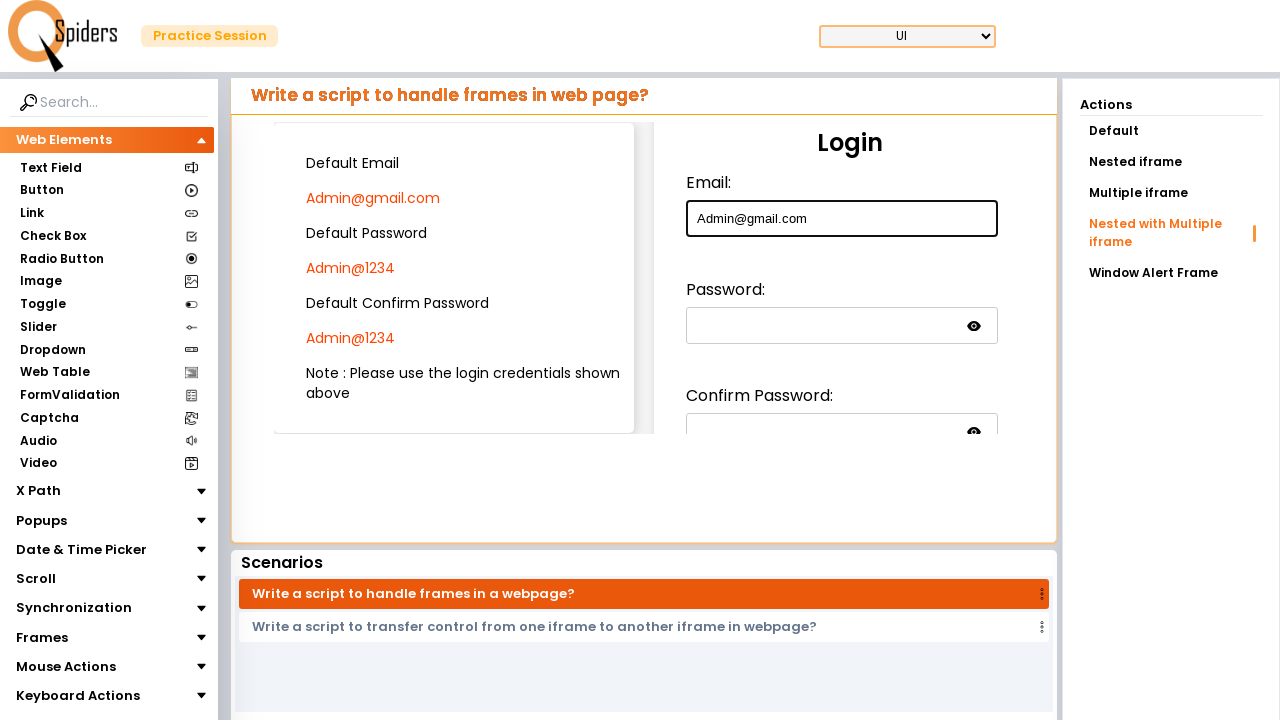

Retrieved text content from paragraph 1: 'Admin@1234'
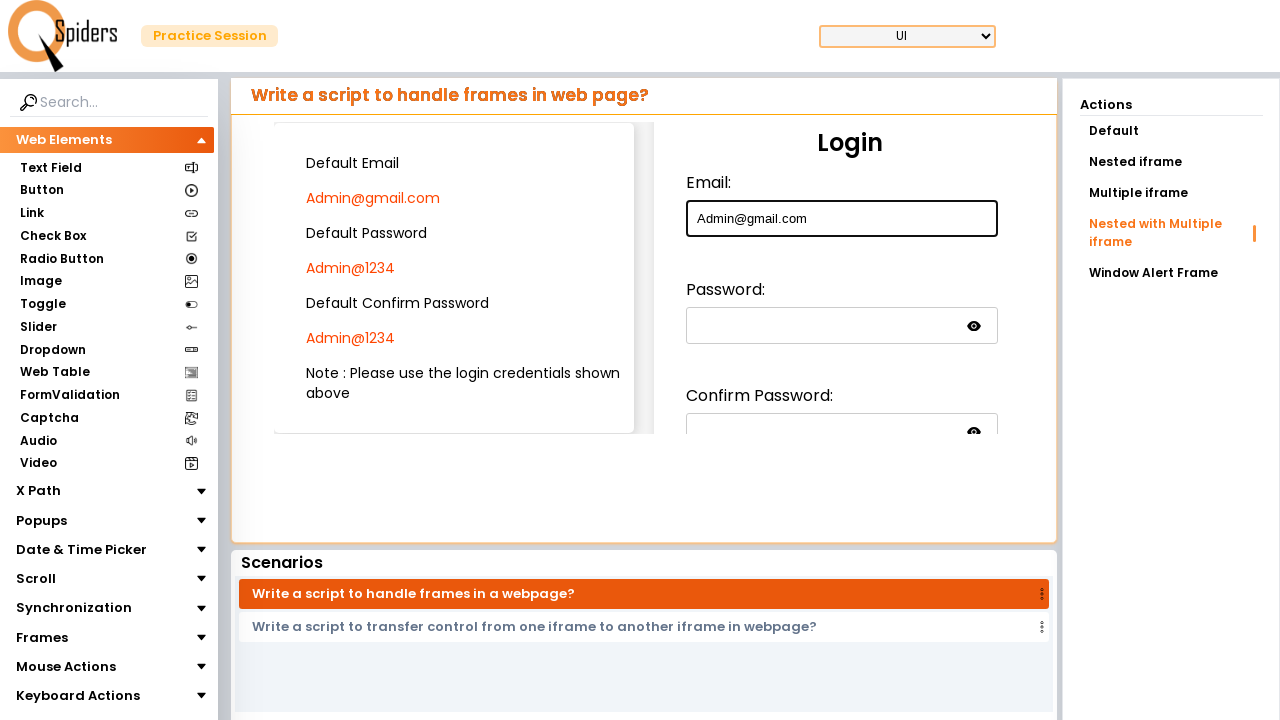

Located nested iframe at index 1
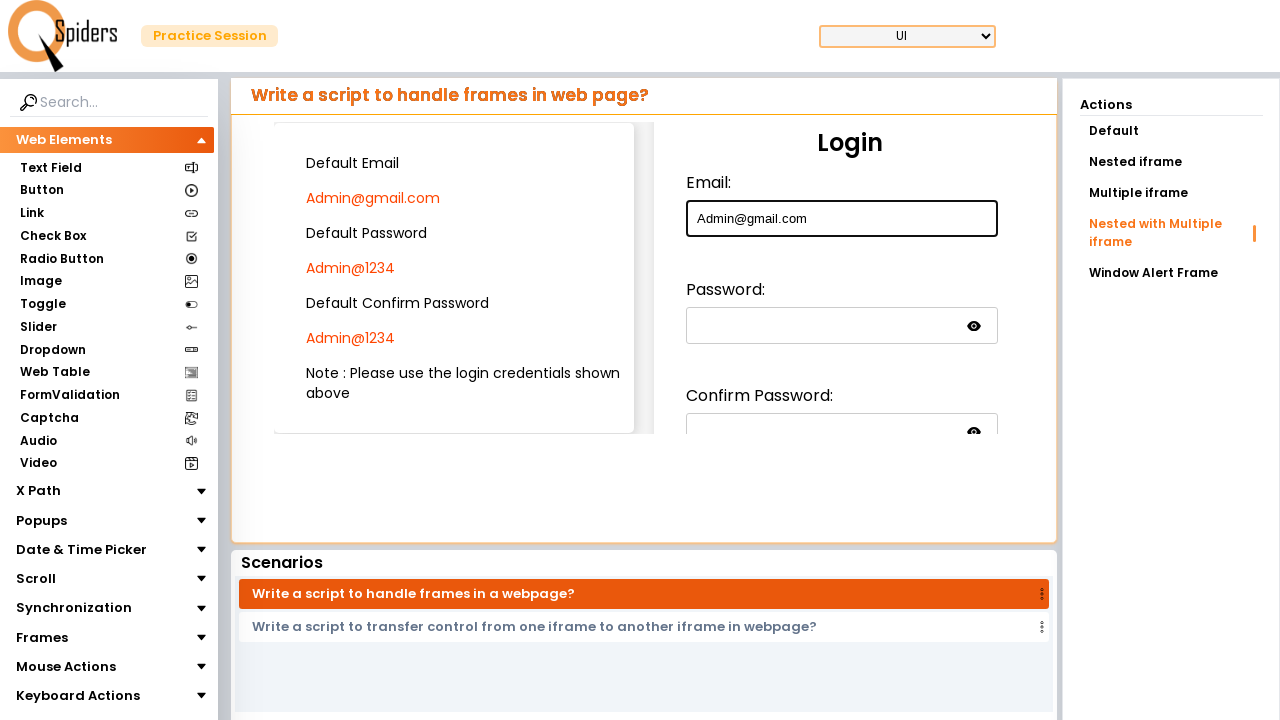

Filled input field in nested iframe 1 with paragraph text on iframe >> nth=0 >> internal:control=enter-frame >> iframe >> nth=0 >> internal:c
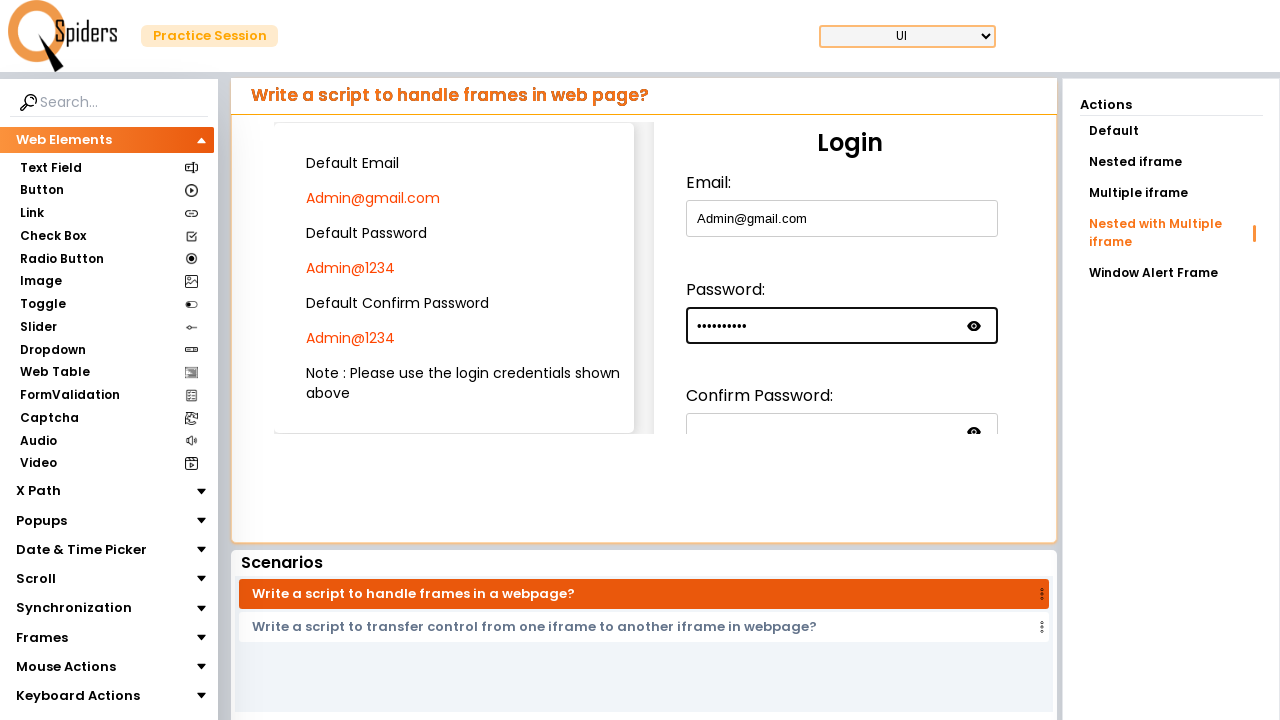

Retrieved text content from paragraph 2: 'Admin@1234'
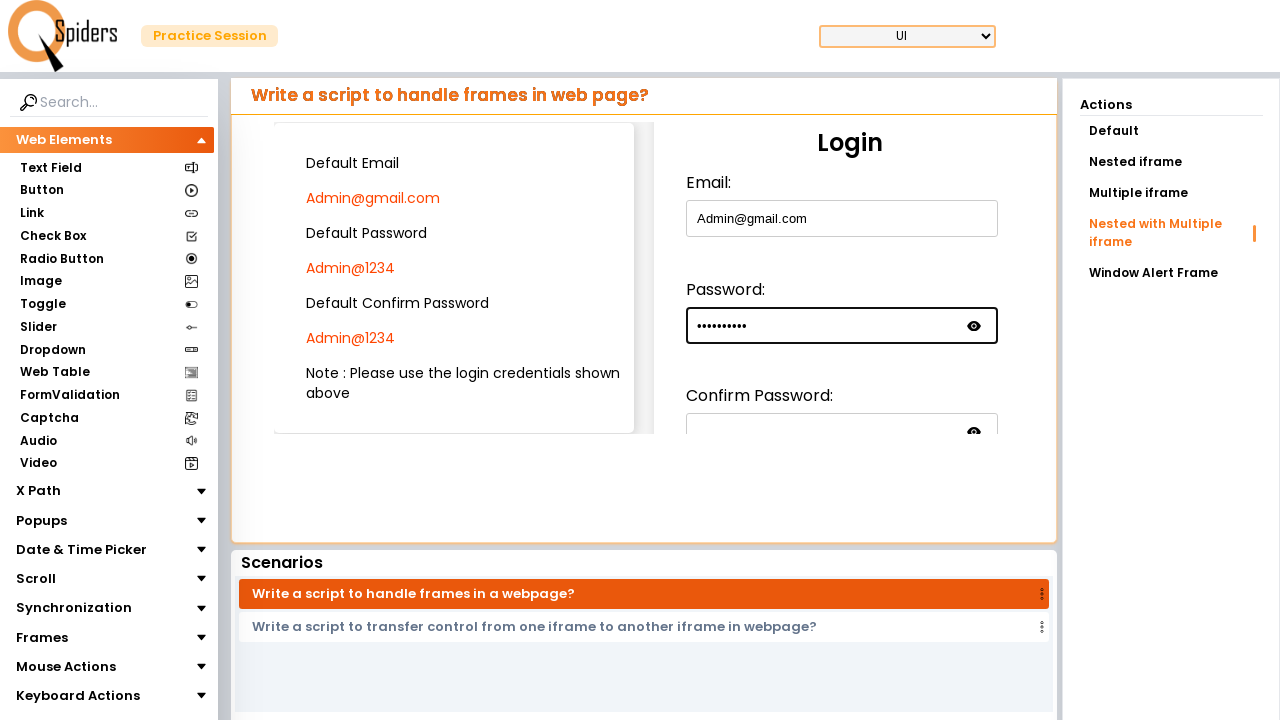

Located nested iframe at index 2
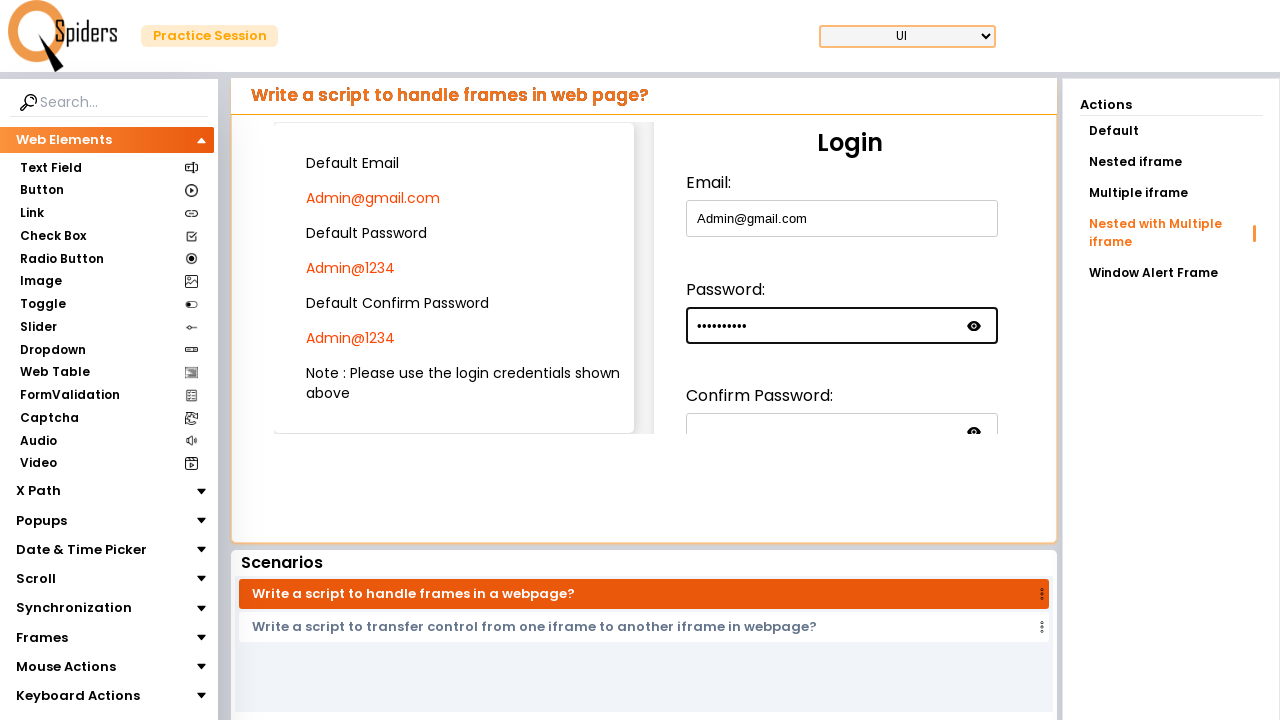

Filled input field in nested iframe 2 with paragraph text on iframe >> nth=0 >> internal:control=enter-frame >> iframe >> nth=0 >> internal:c
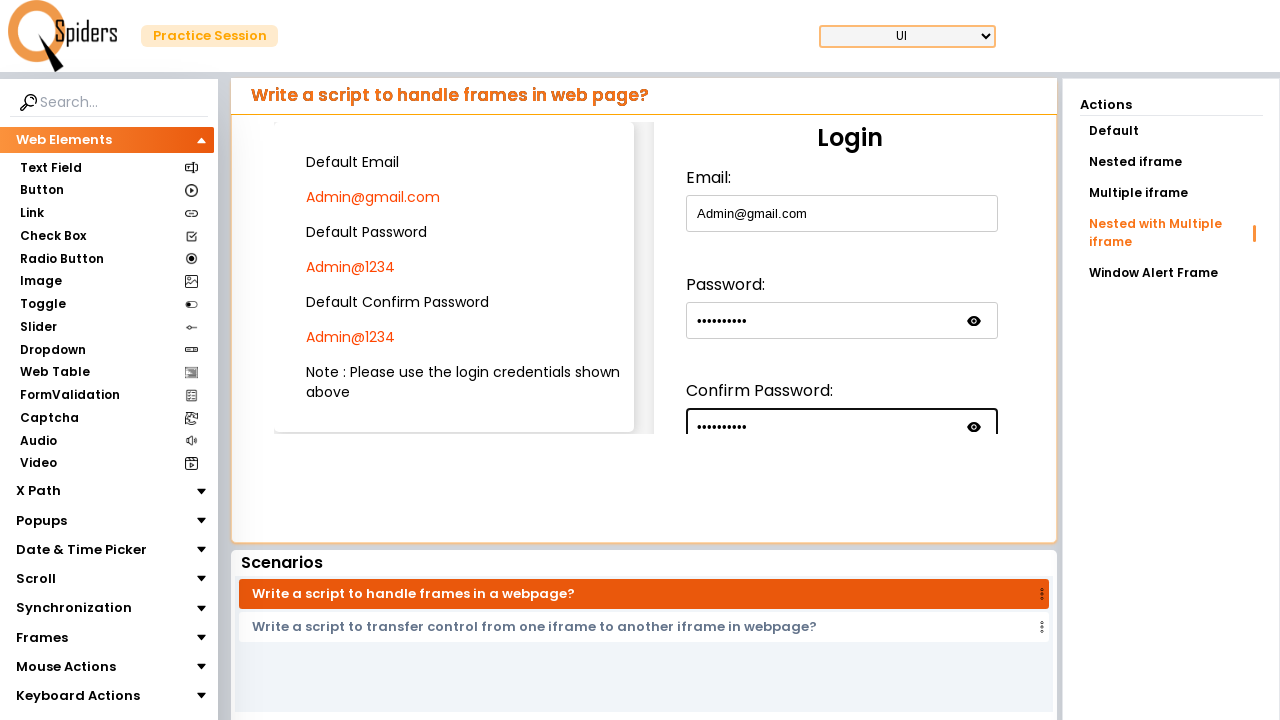

Located submit button iframe (4th nested iframe at index 3)
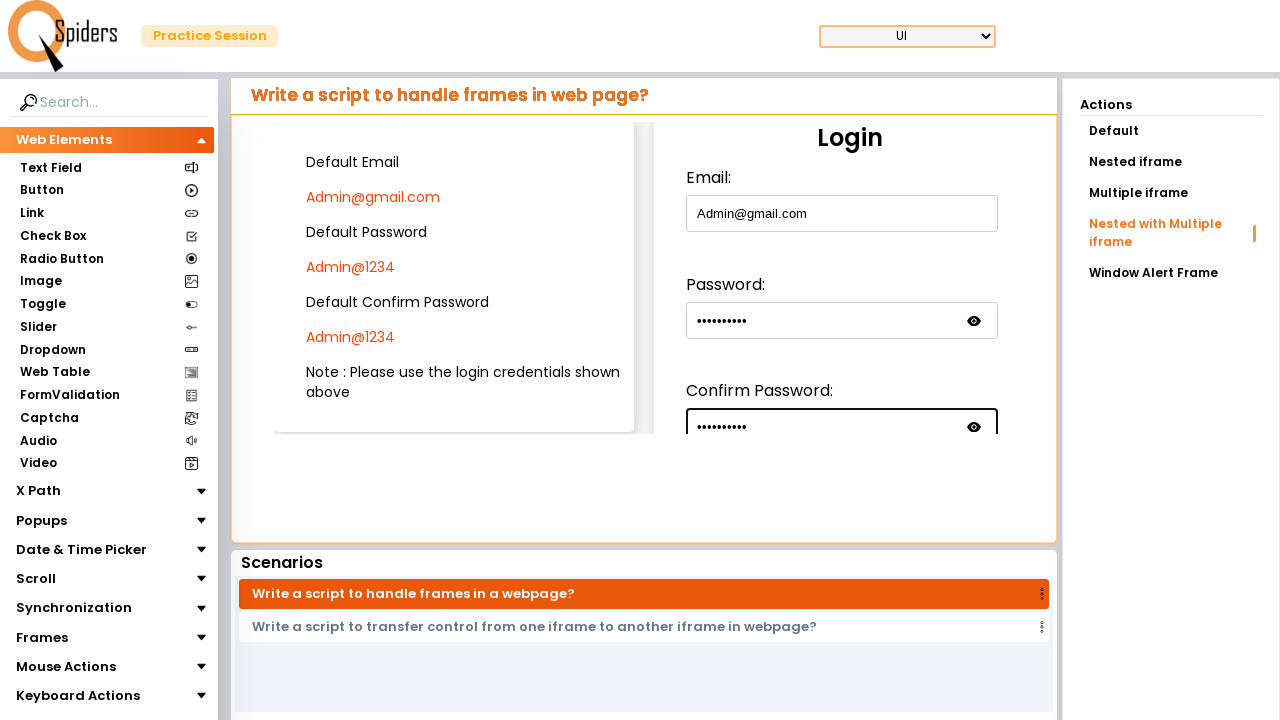

Waited for submit button iframe to load (2 seconds)
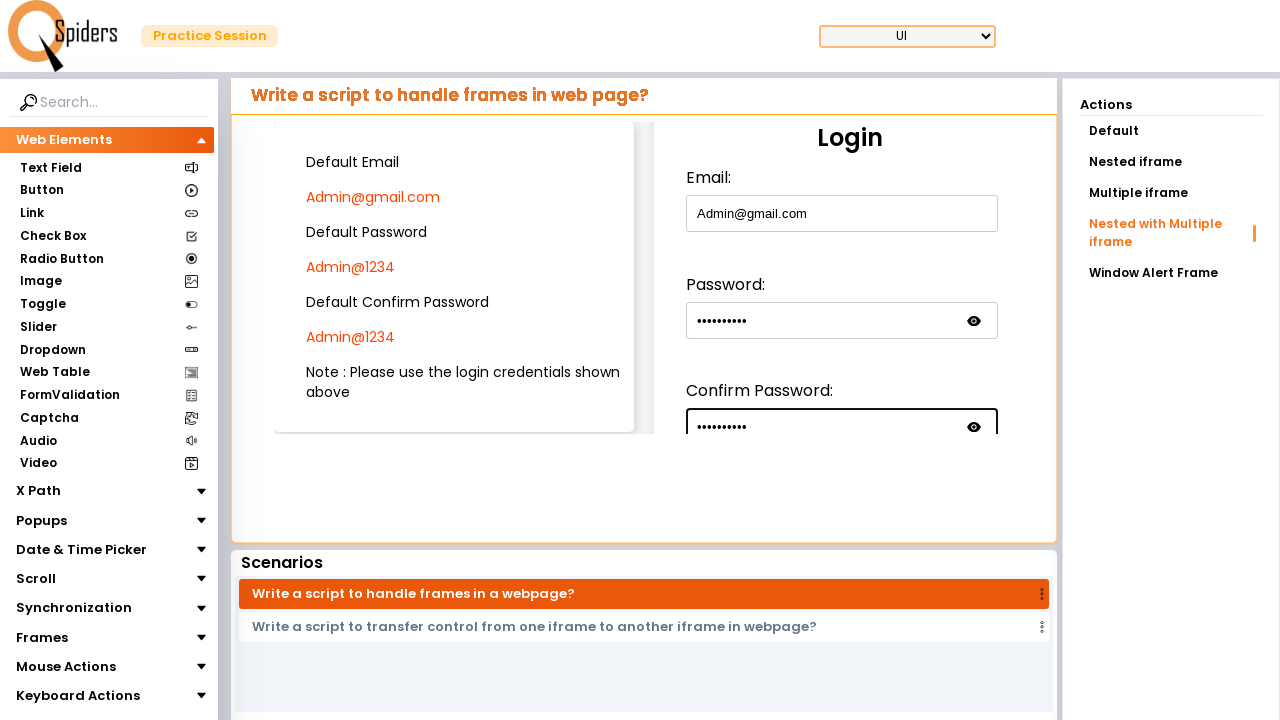

Clicked Submit button at (726, 355) on iframe >> nth=0 >> internal:control=enter-frame >> iframe >> nth=0 >> internal:c
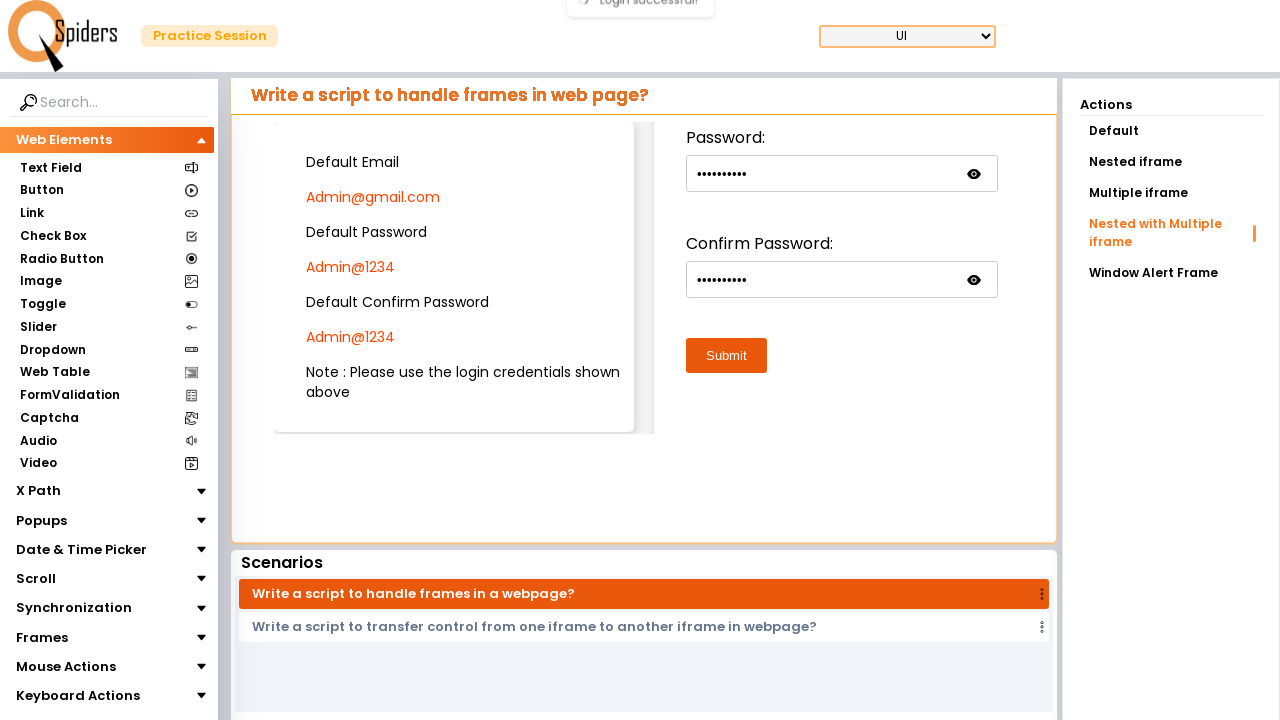

Waited for 'Login successful!' confirmation message to appear
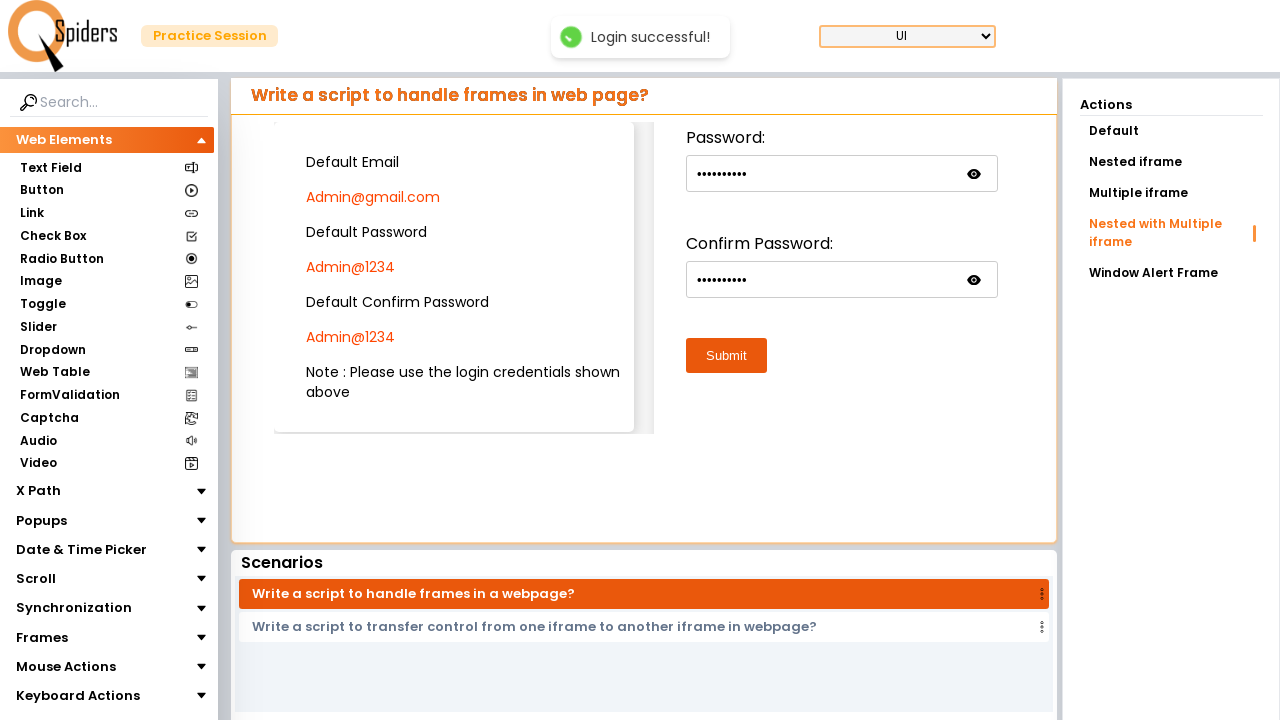

Located confirmation message element
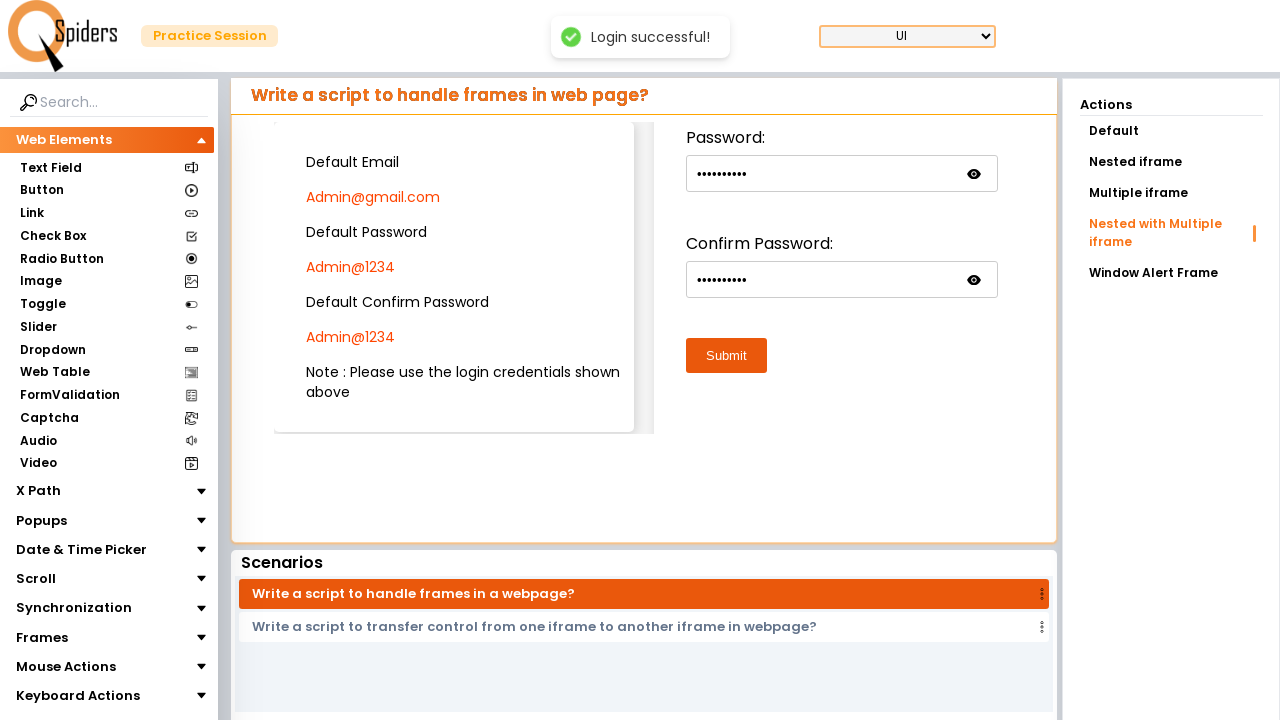

Confirmed that 'Login successful!' message is visible
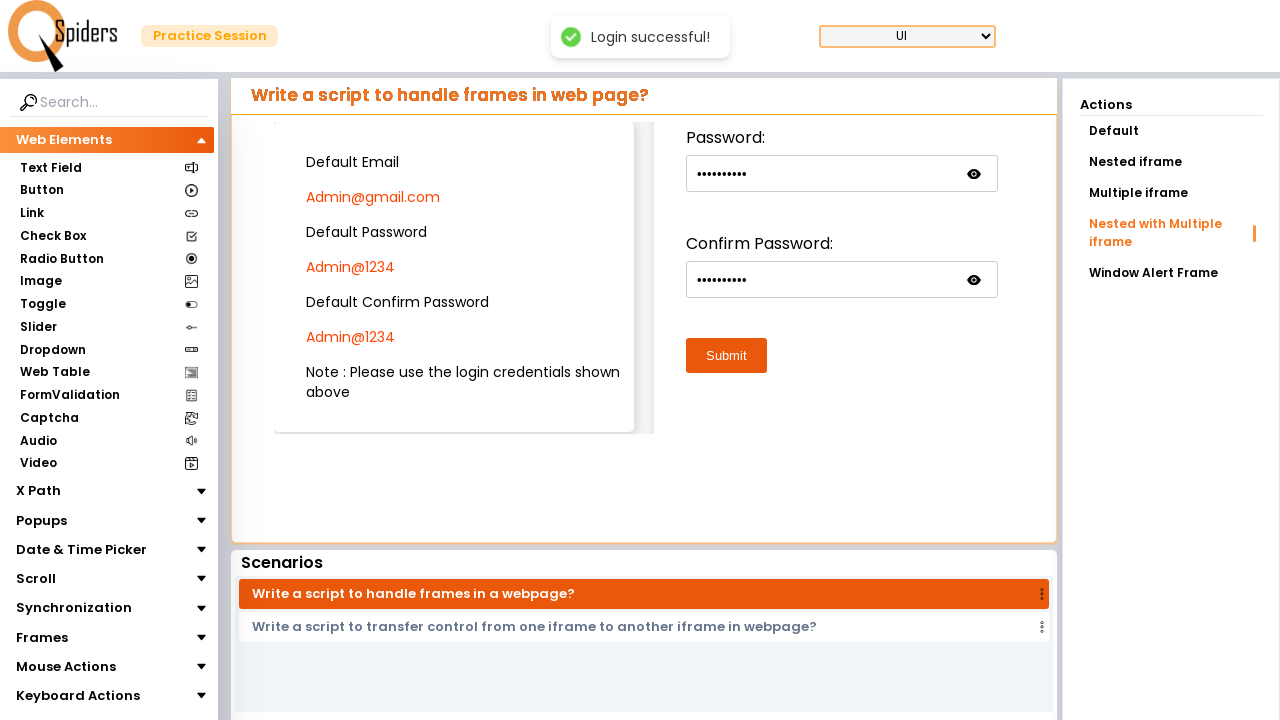

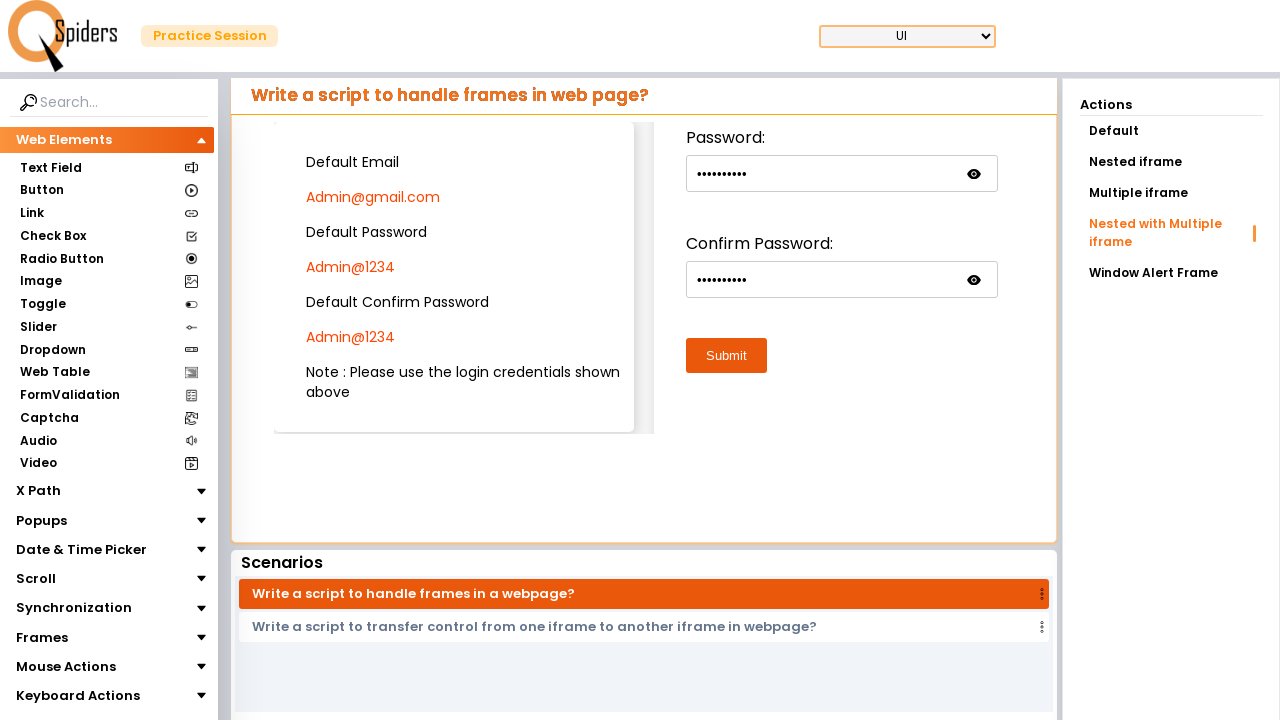